Tests file upload functionality by selecting a file, submitting the upload form, and verifying the uploaded filename is displayed on the confirmation page.

Starting URL: https://the-internet.herokuapp.com/upload

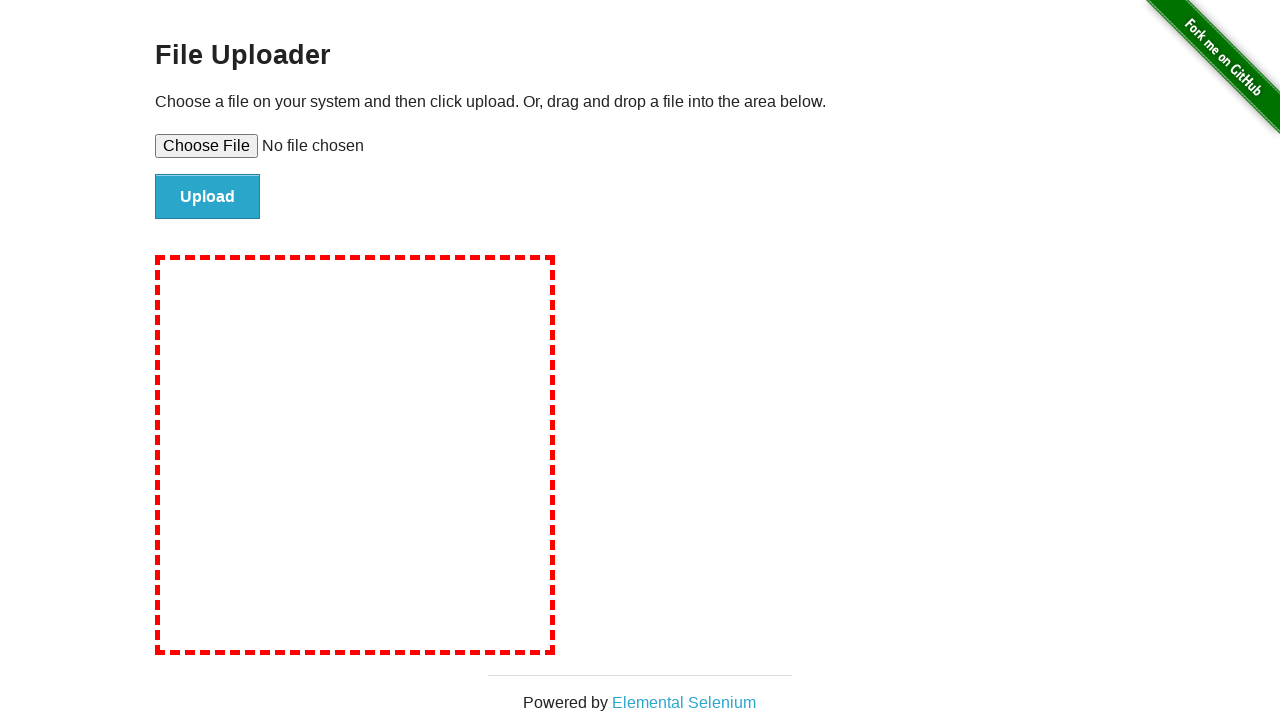

Created temporary test file with upload content
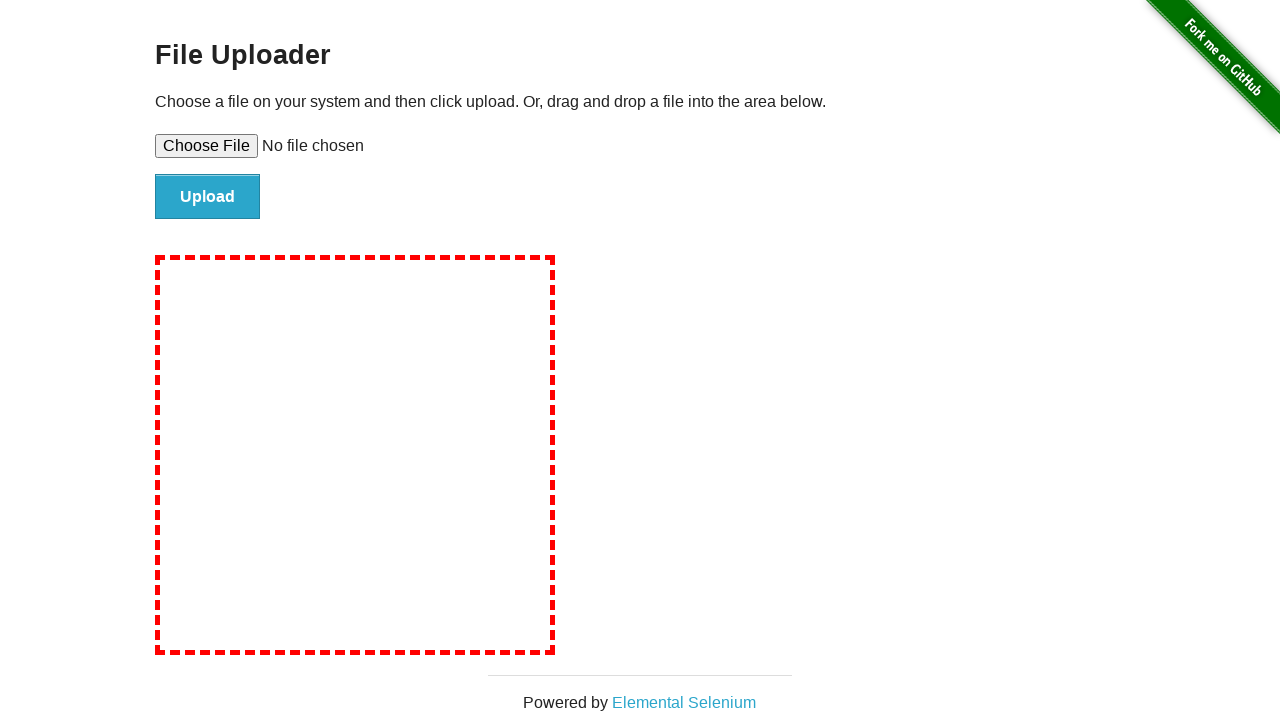

Selected test file for upload using file input element
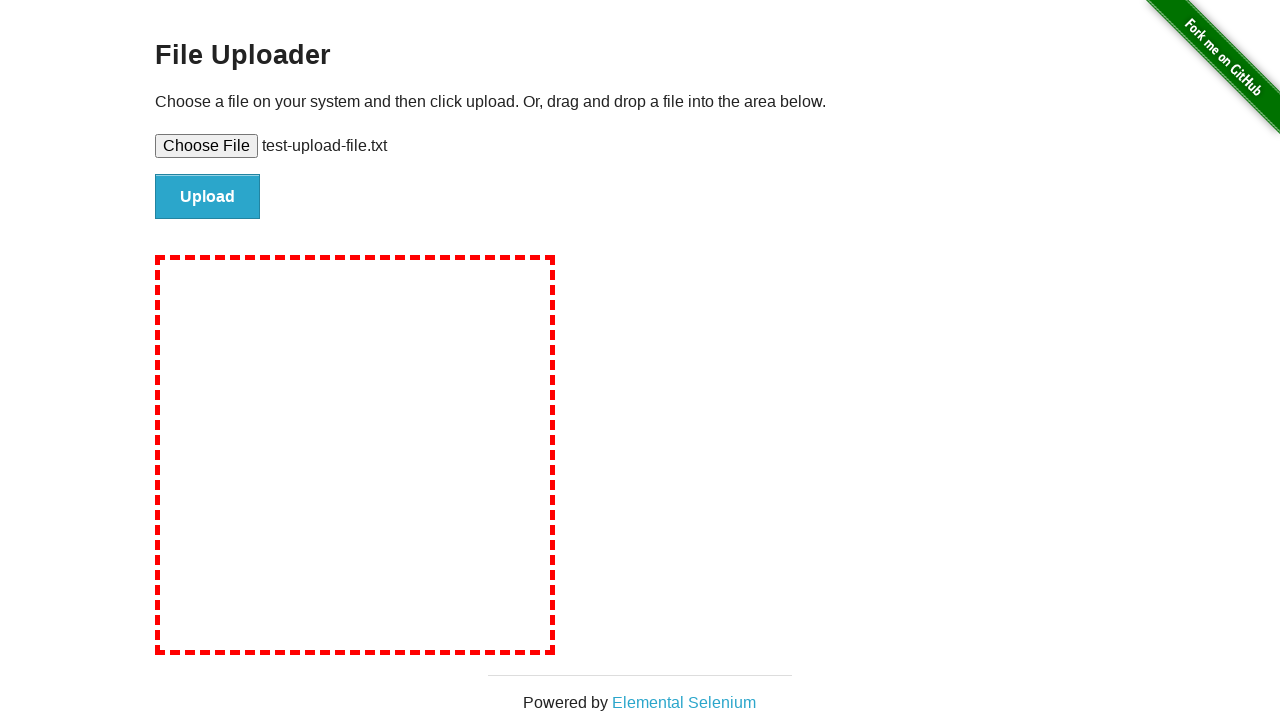

Clicked the submit button to upload the file at (208, 197) on #file-submit
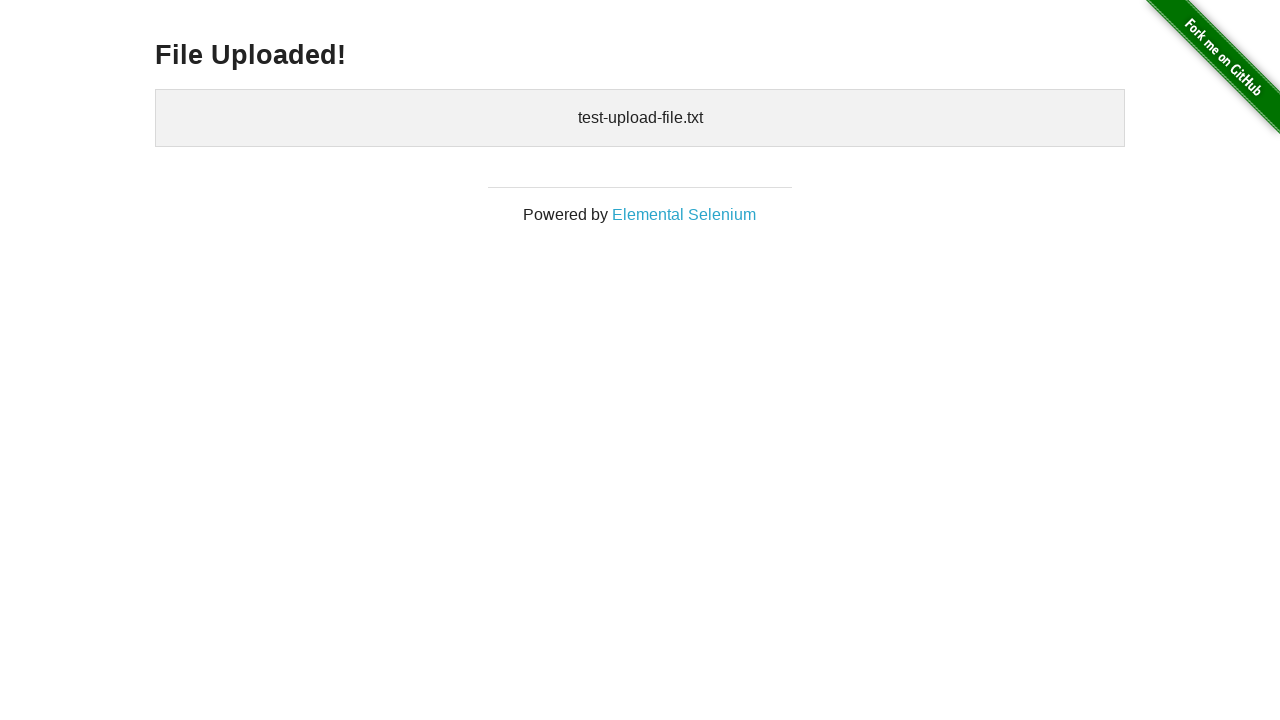

Confirmed file upload success - uploaded files element appeared on confirmation page
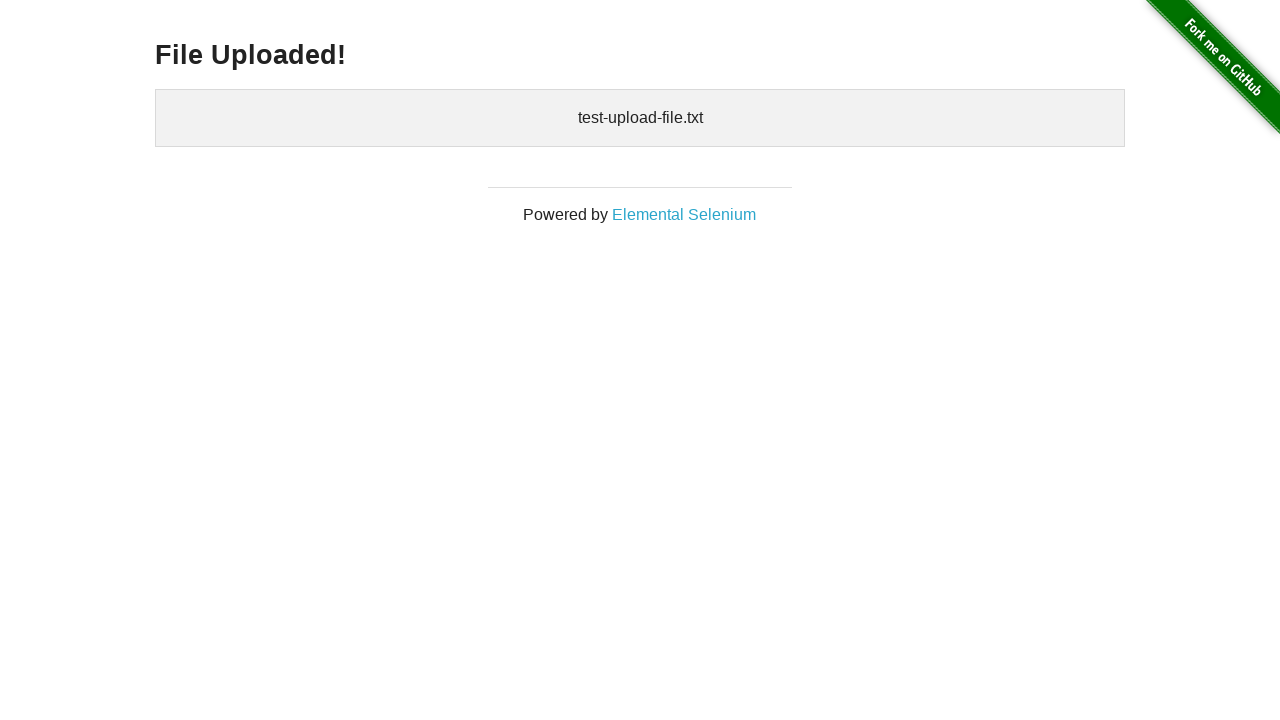

Cleaned up temporary test file
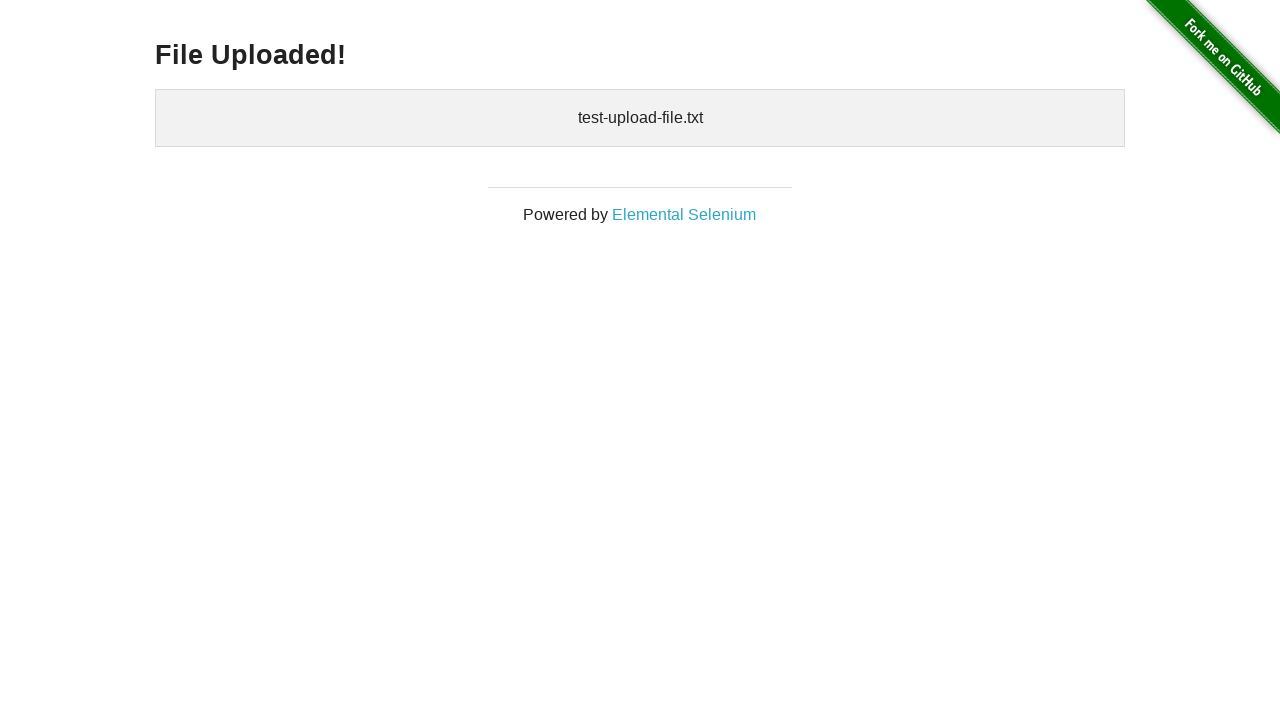

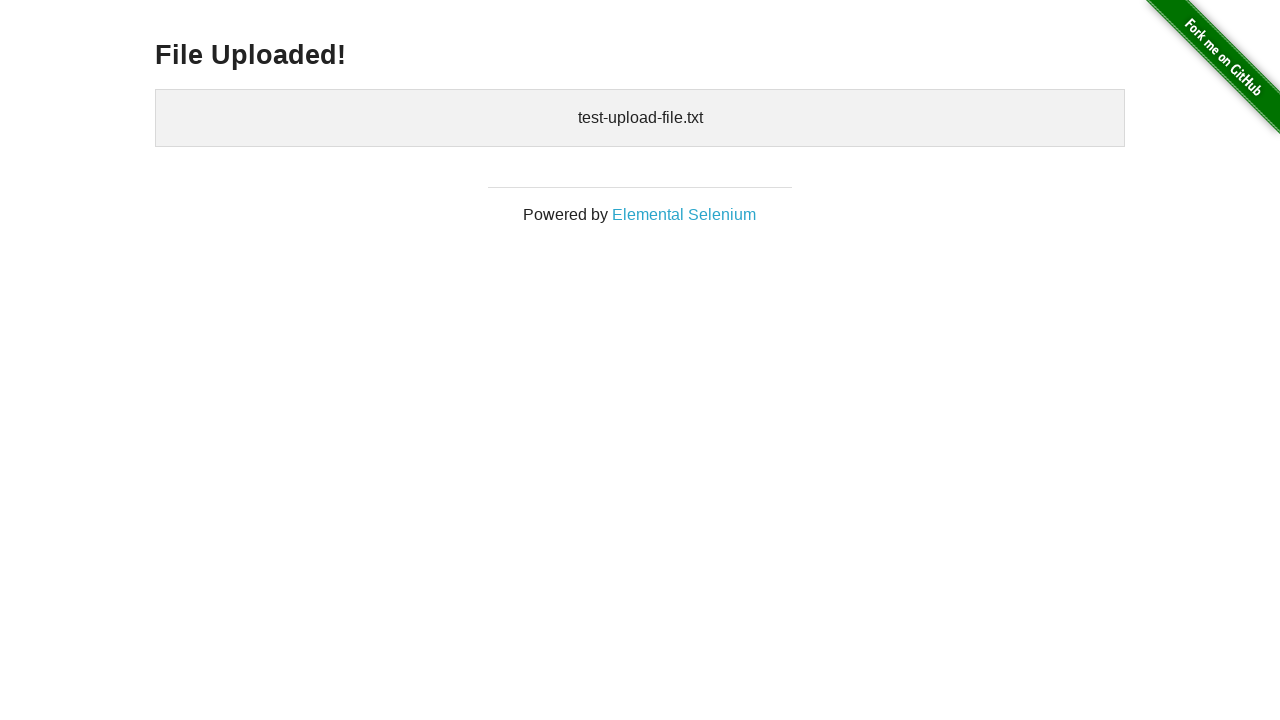